Navigates to the MotoGP 1972 500cc championship standings page and verifies the standings table loads successfully.

Starting URL: https://www.motogp.com/en/world-standing/1972/500cc/championship-standings

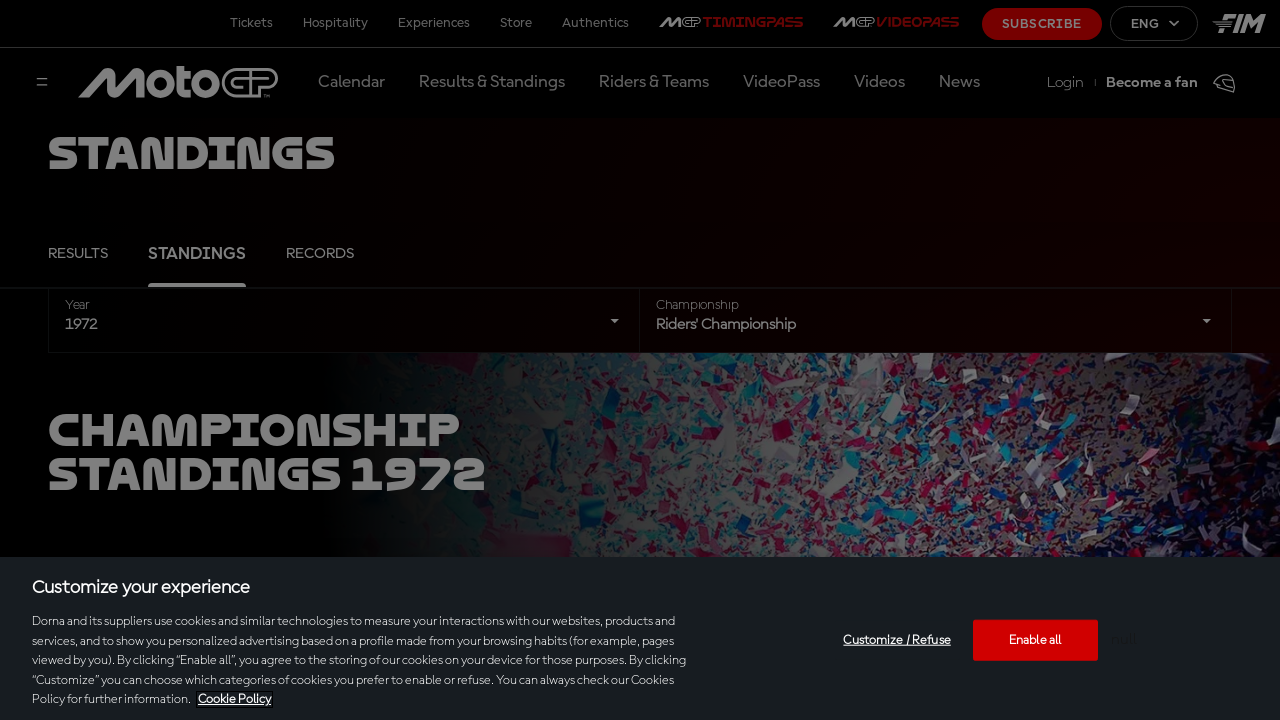

Navigated to MotoGP 1972 500cc championship standings page
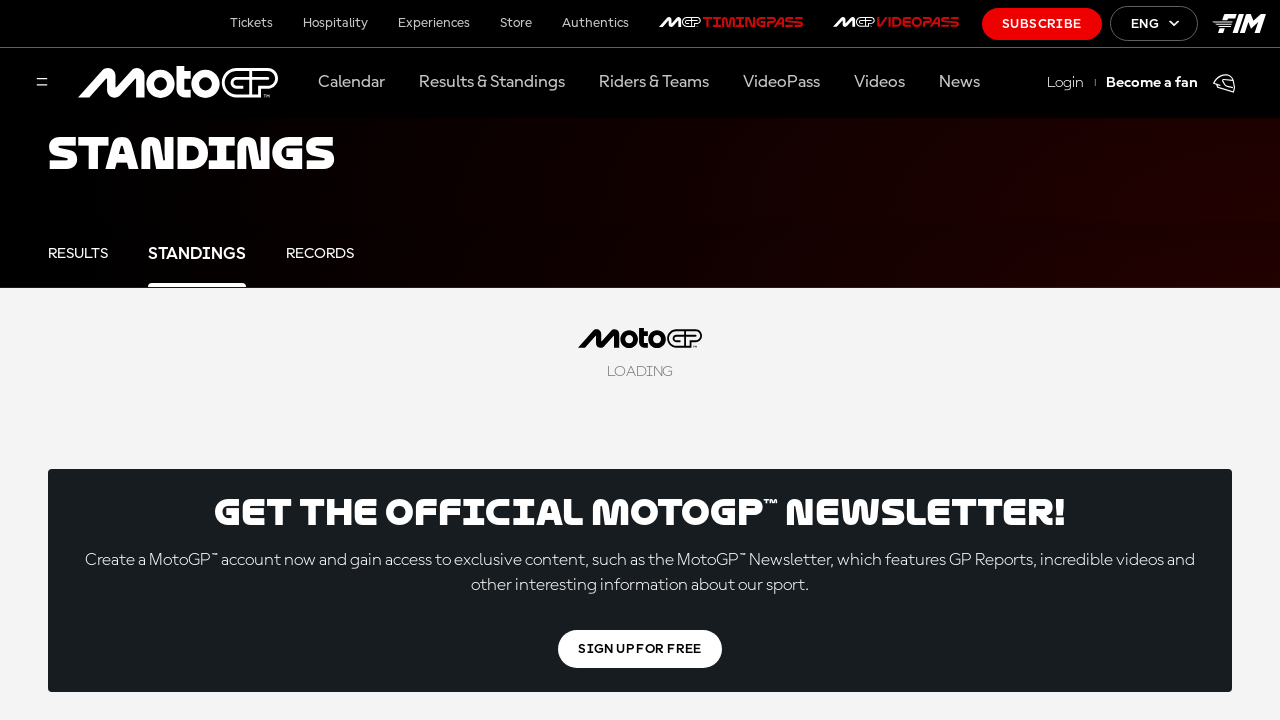

Standings table loaded successfully
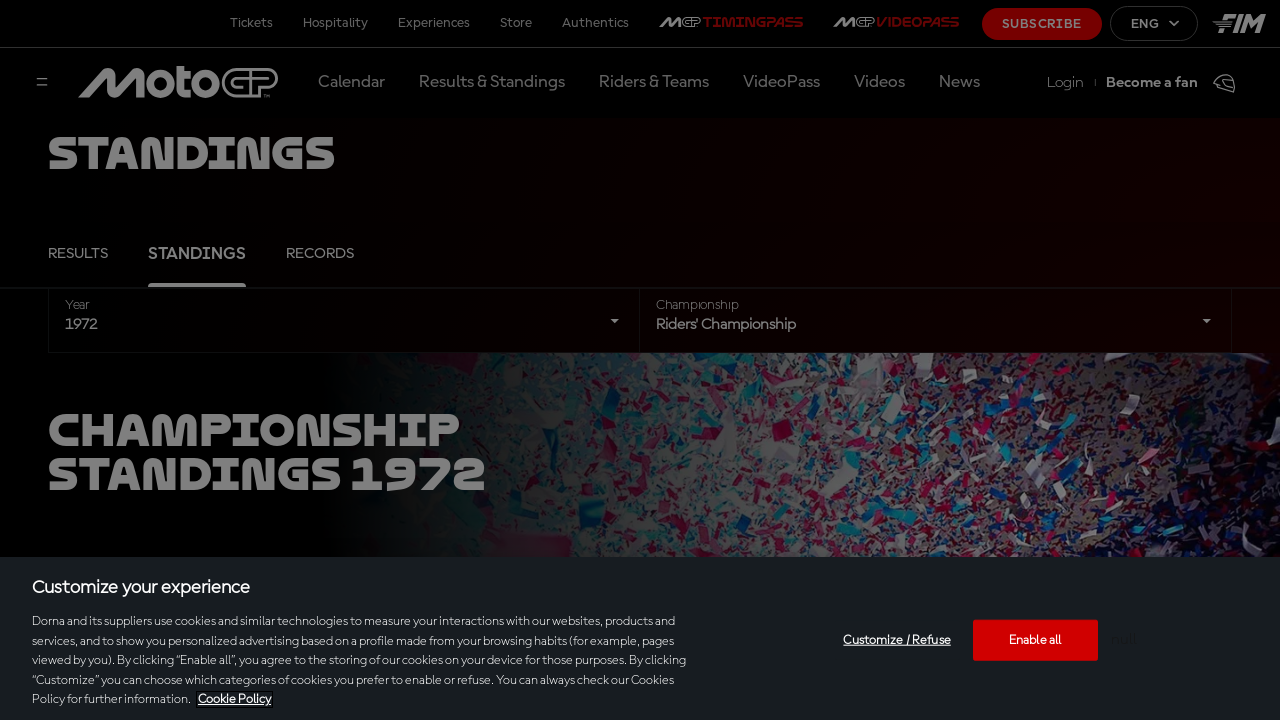

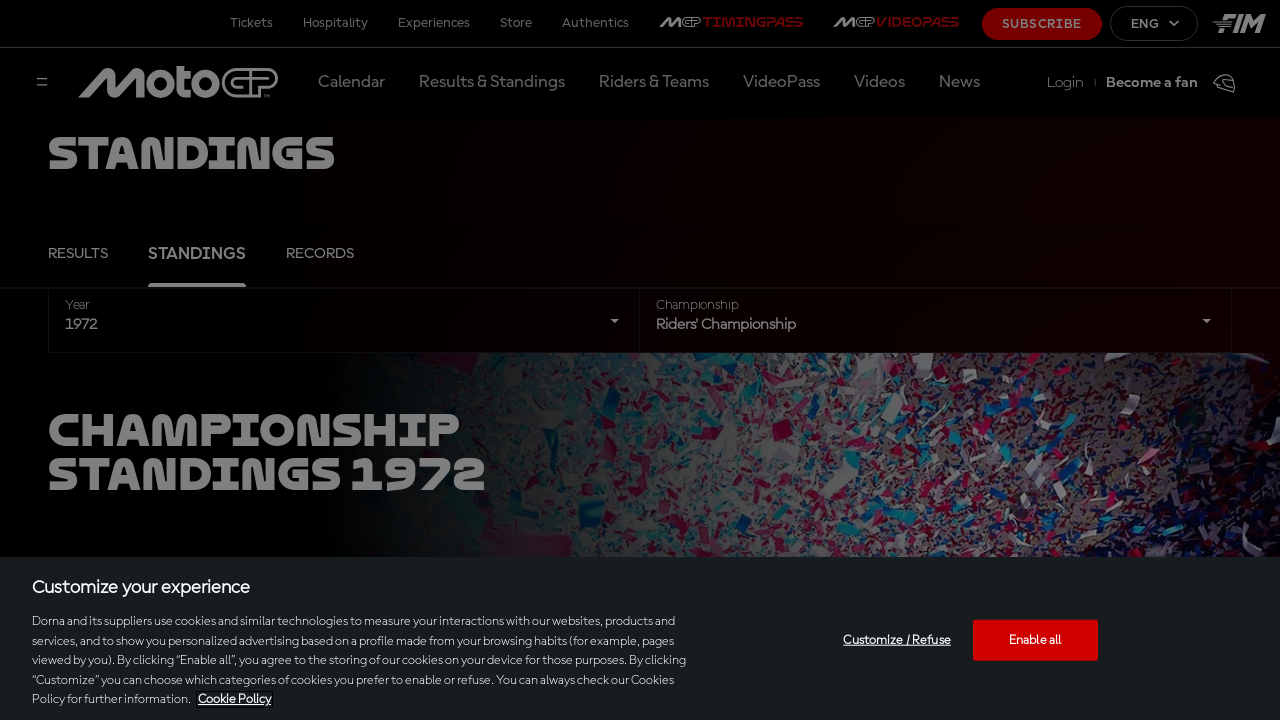